Tests marking individual todo items as complete by checking their toggle checkboxes

Starting URL: https://demo.playwright.dev/todomvc

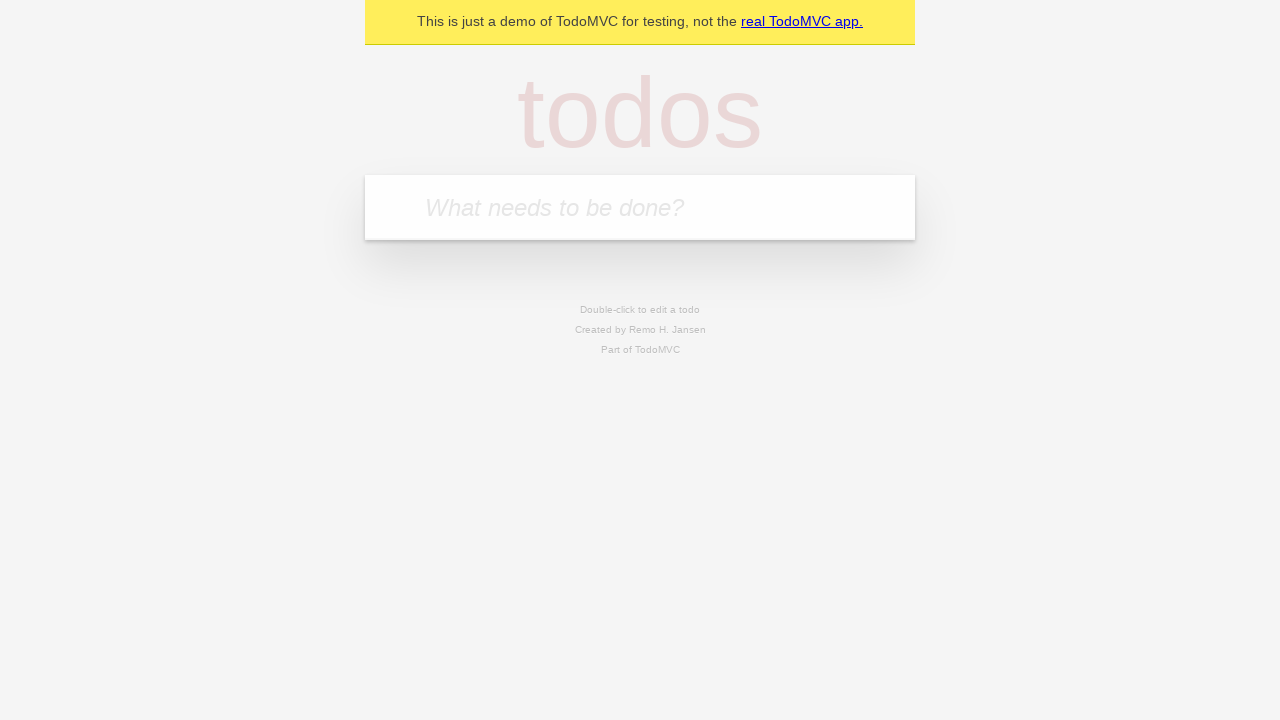

Filled new todo field with 'buy some cheese' on .new-todo
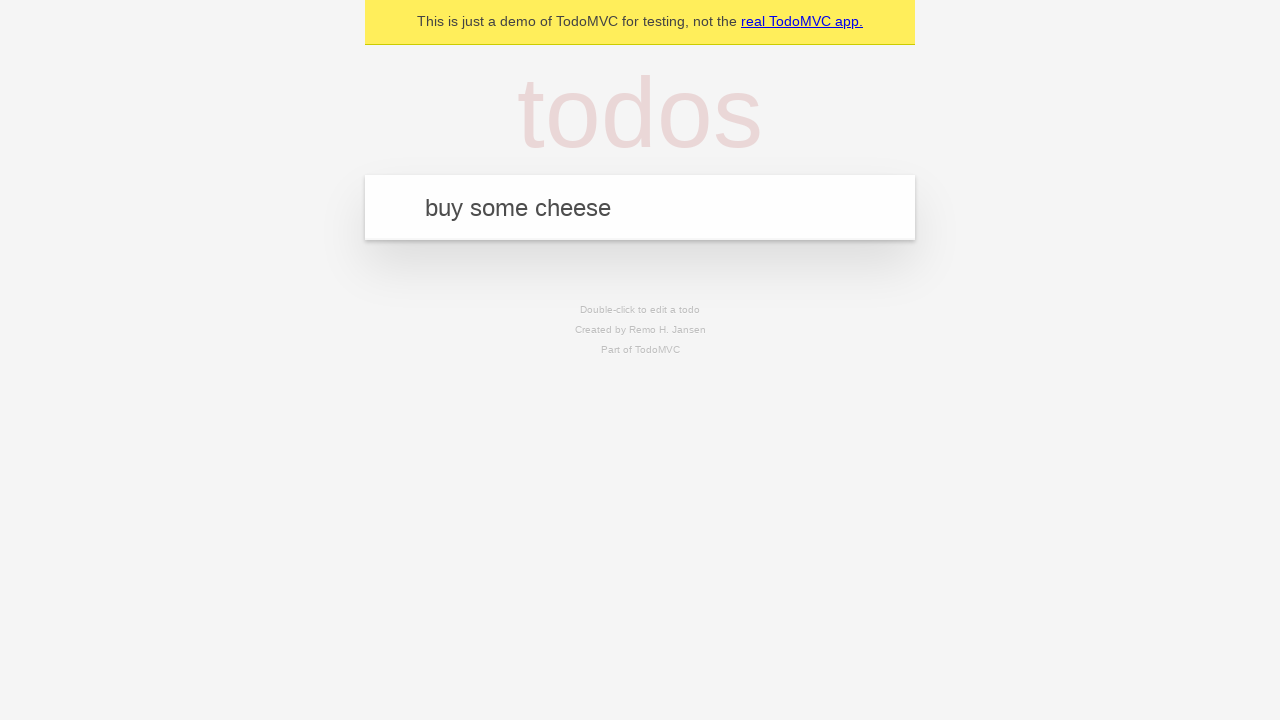

Pressed Enter to create first todo item on .new-todo
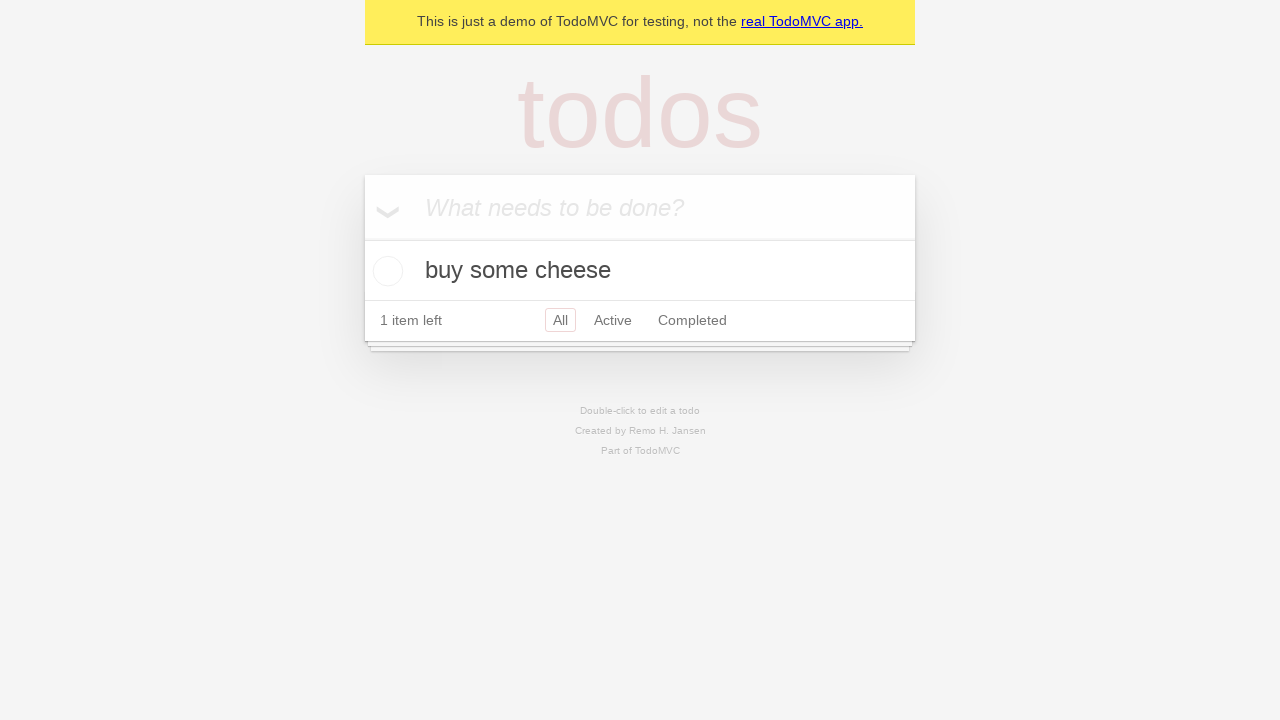

Filled new todo field with 'feed the cat' on .new-todo
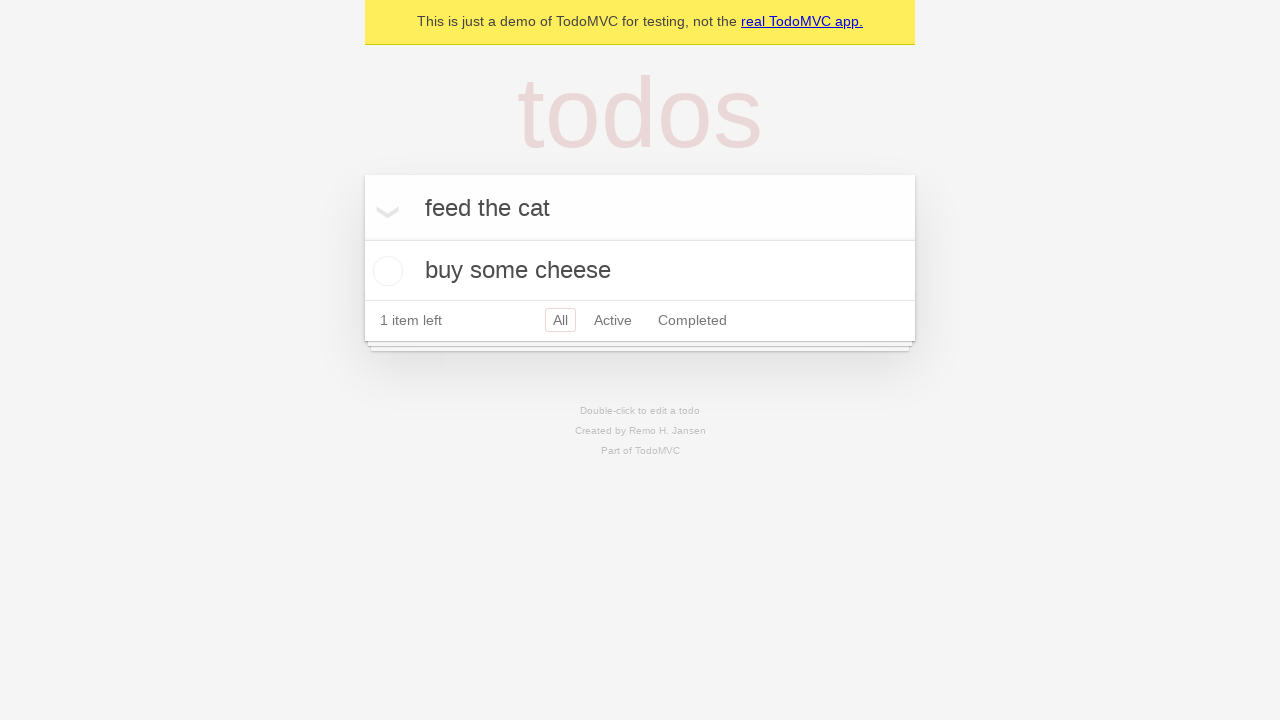

Pressed Enter to create second todo item on .new-todo
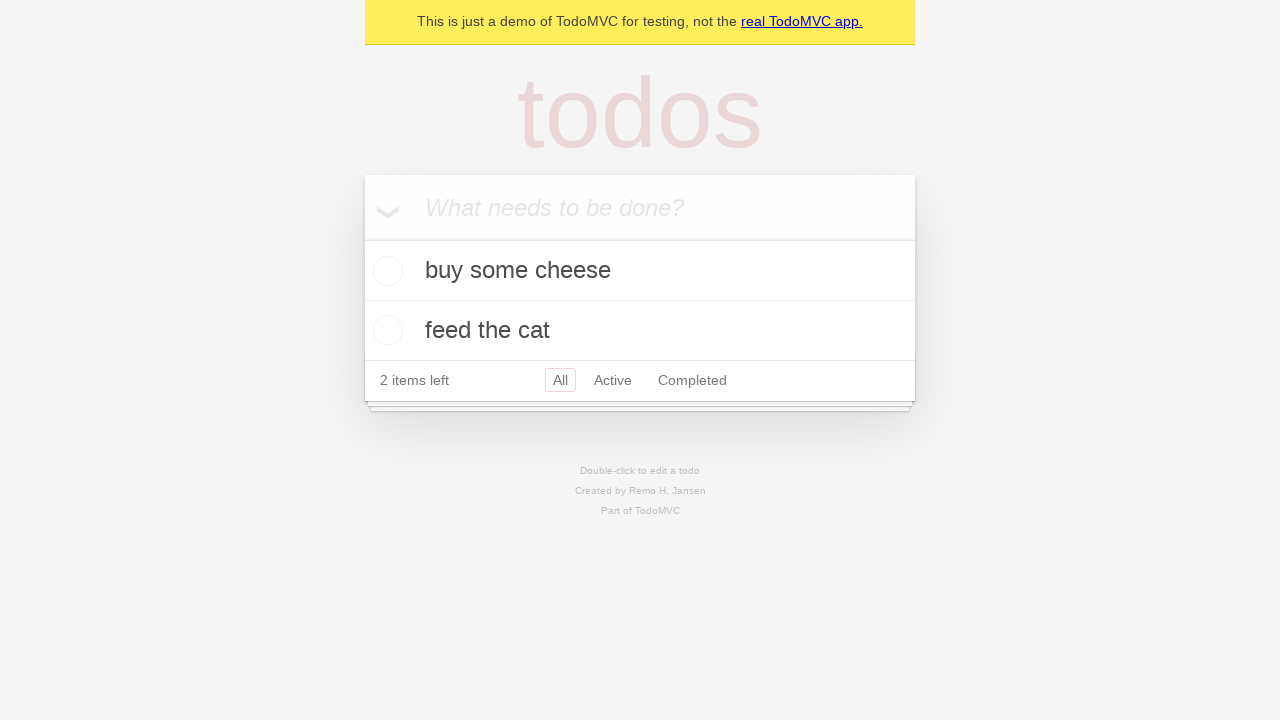

Waited for second todo item to appear in the list
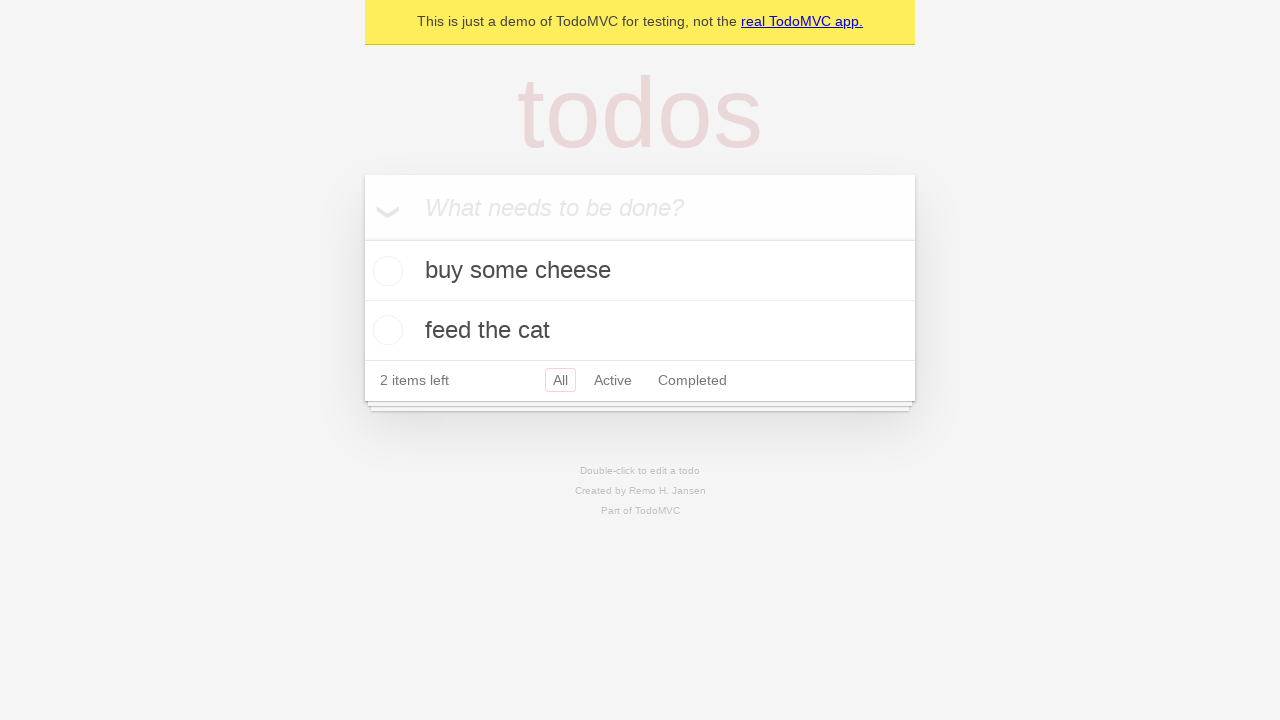

Checked toggle checkbox for first todo item 'buy some cheese' at (385, 271) on .todo-list li >> nth=0 >> .toggle
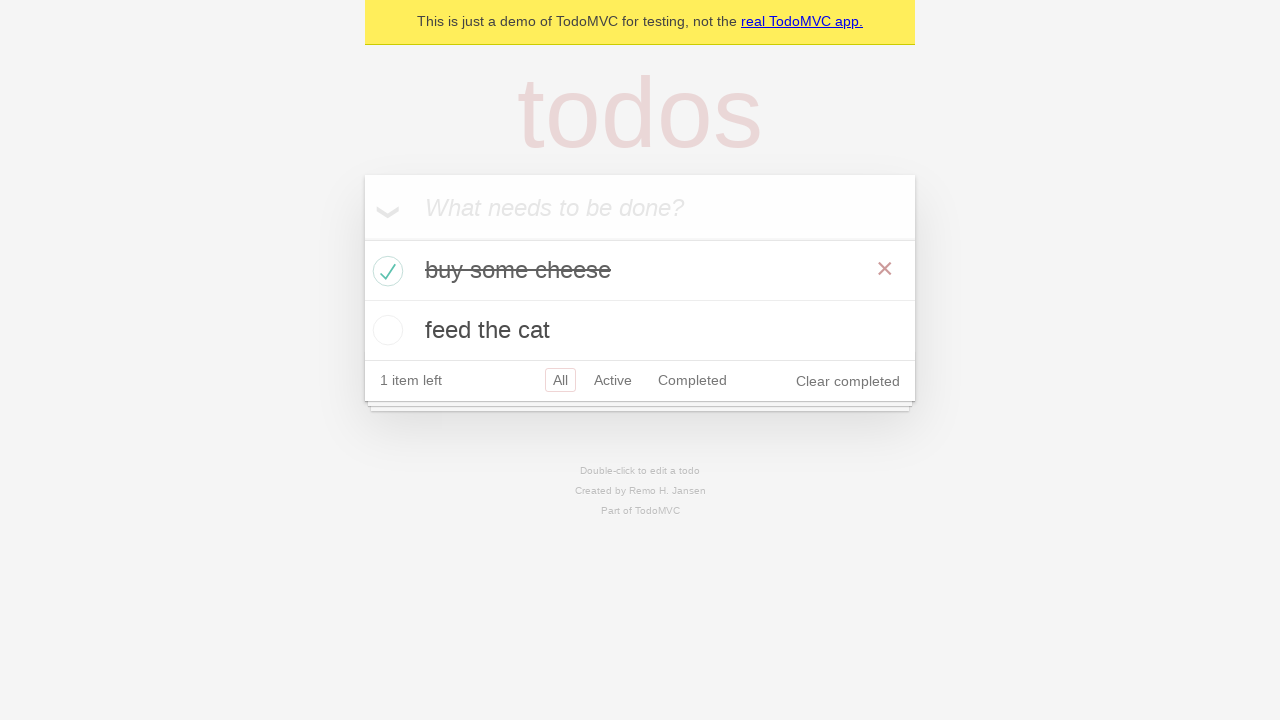

Checked toggle checkbox for second todo item 'feed the cat' at (385, 330) on .todo-list li >> nth=1 >> .toggle
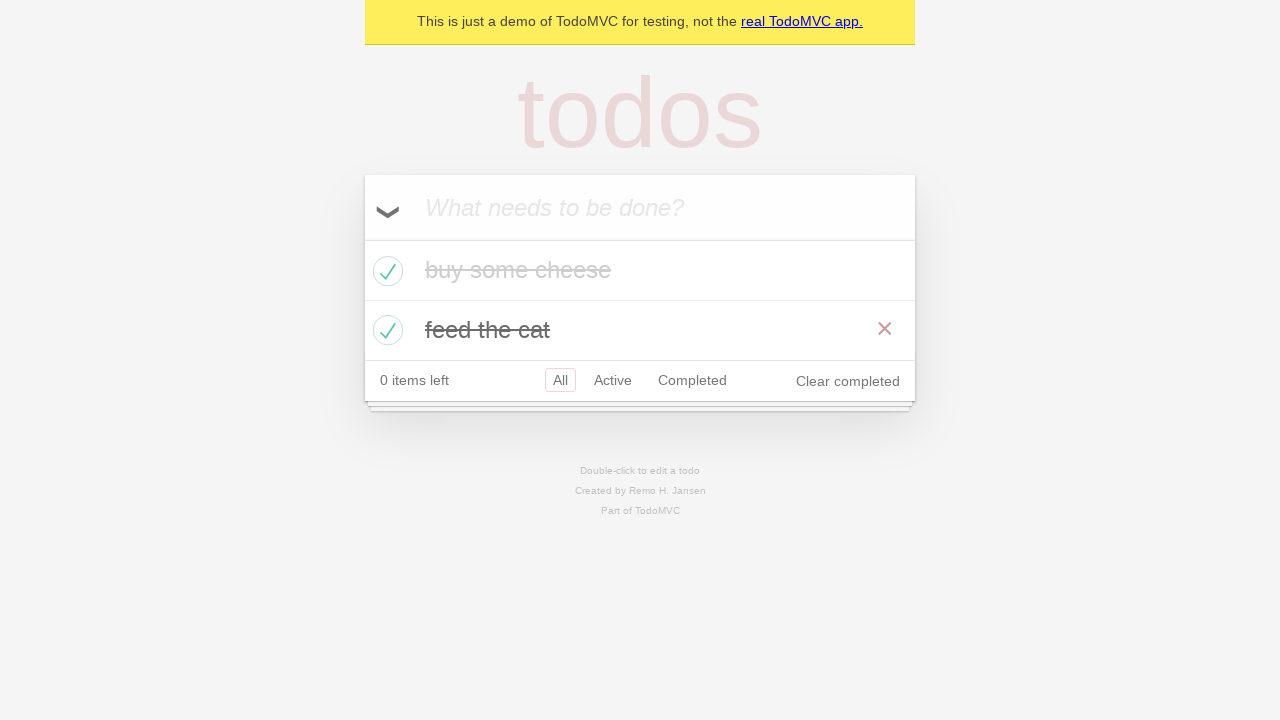

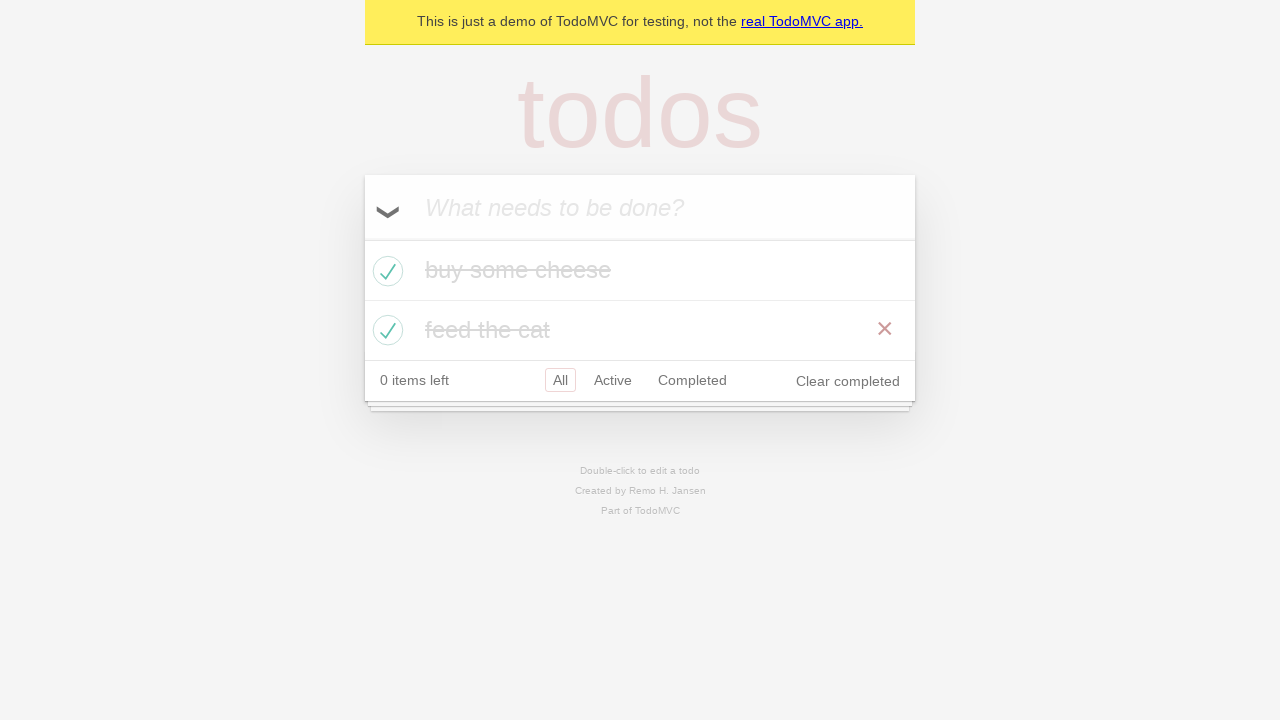